Tests that the counter displays the current number of todo items as items are added

Starting URL: https://demo.playwright.dev/todomvc

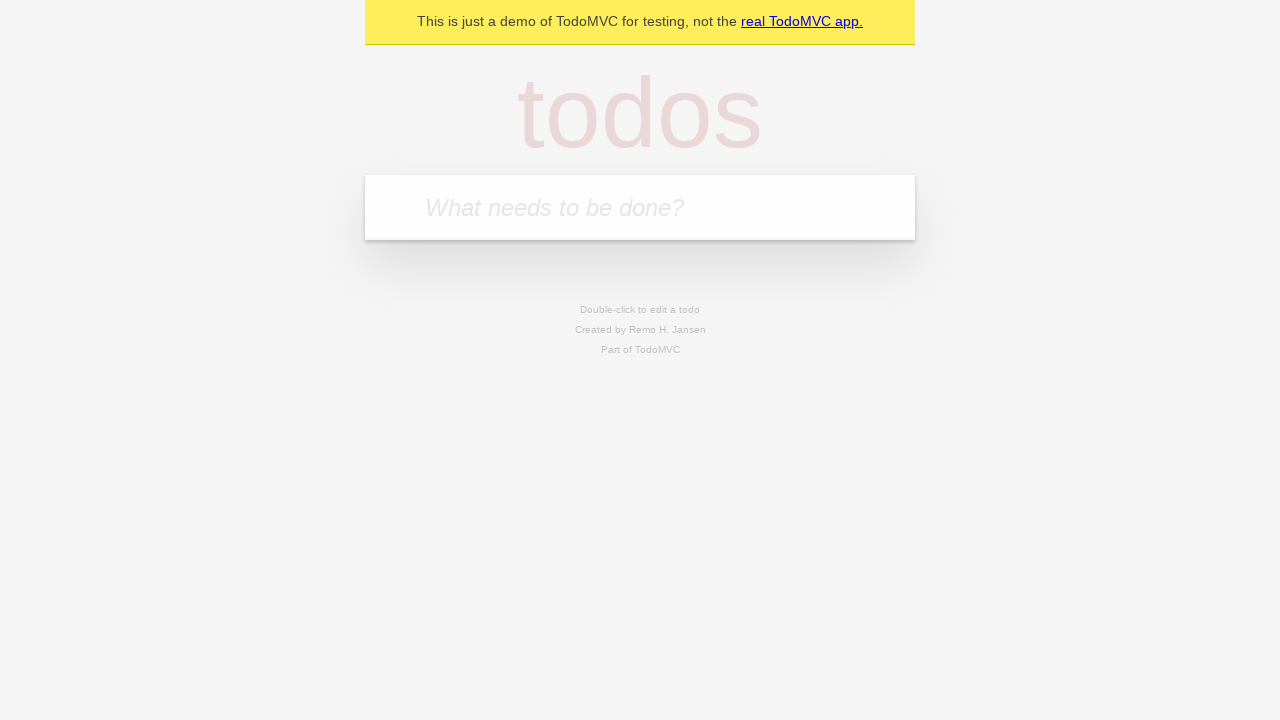

Filled todo input with 'buy some cheese' on internal:attr=[placeholder="What needs to be done?"i]
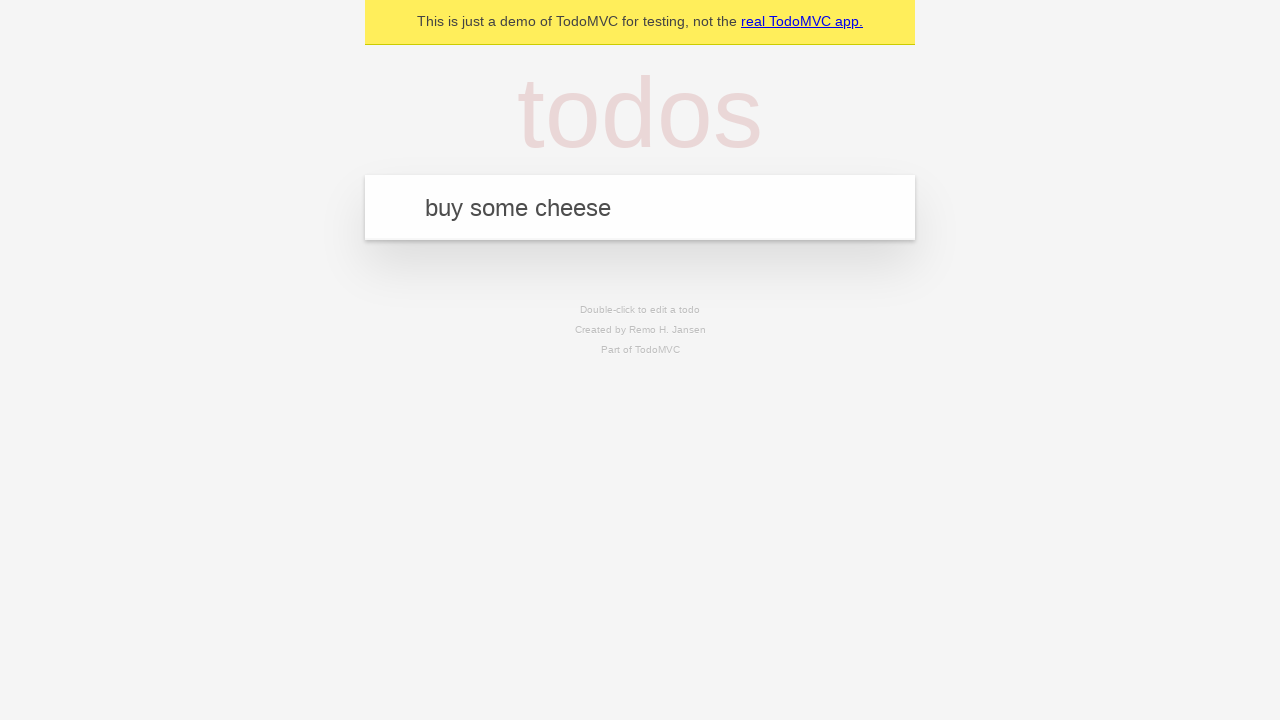

Pressed Enter to add first todo item on internal:attr=[placeholder="What needs to be done?"i]
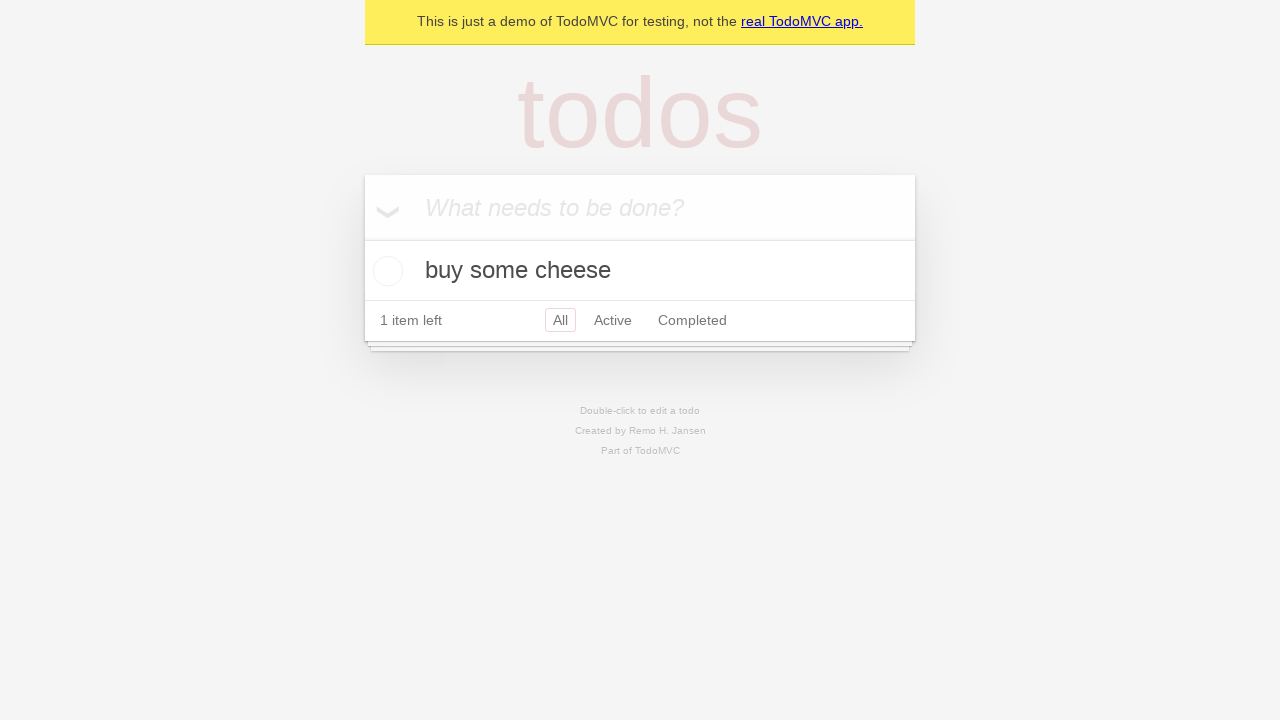

Todo counter element loaded and visible
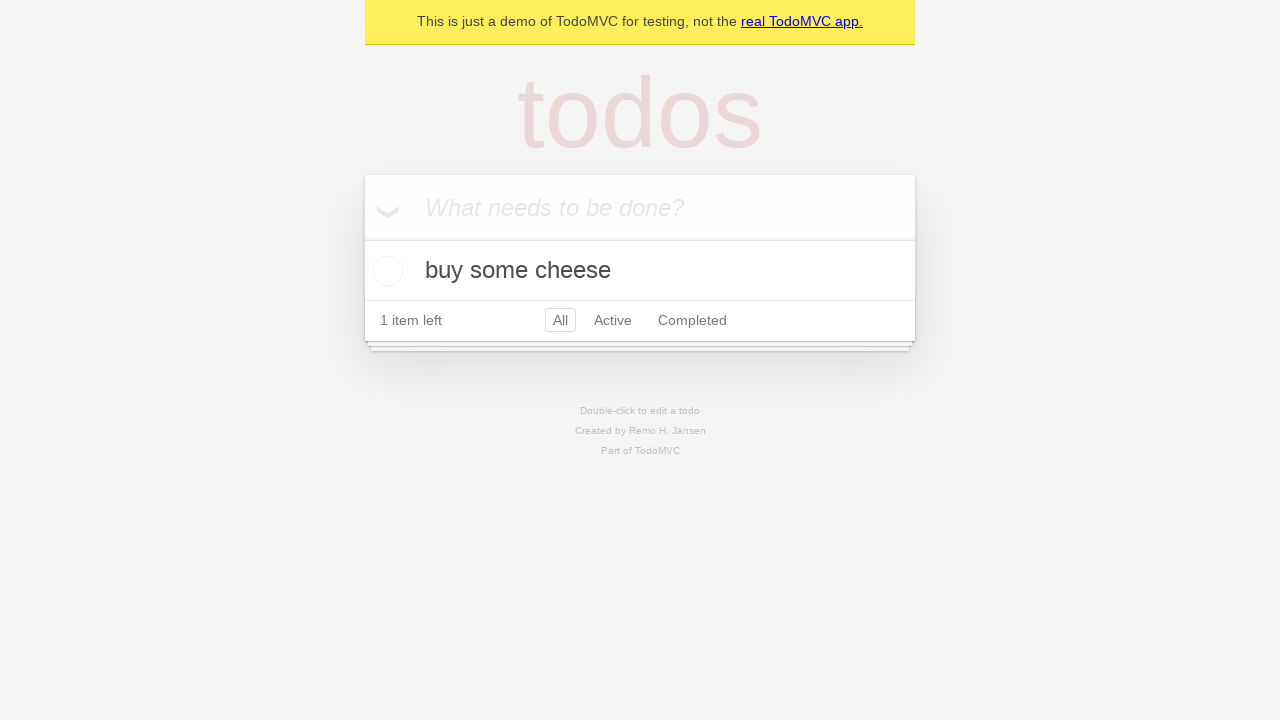

Filled todo input with 'feed the cat' on internal:attr=[placeholder="What needs to be done?"i]
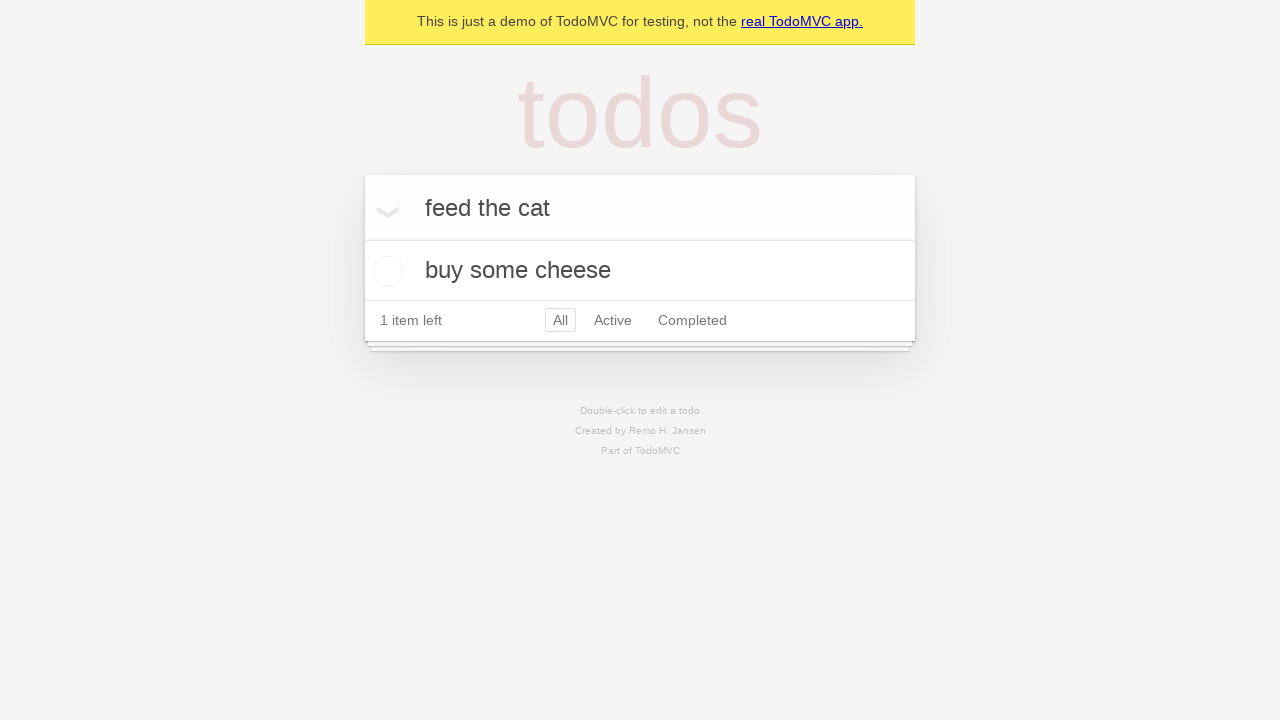

Pressed Enter to add second todo item on internal:attr=[placeholder="What needs to be done?"i]
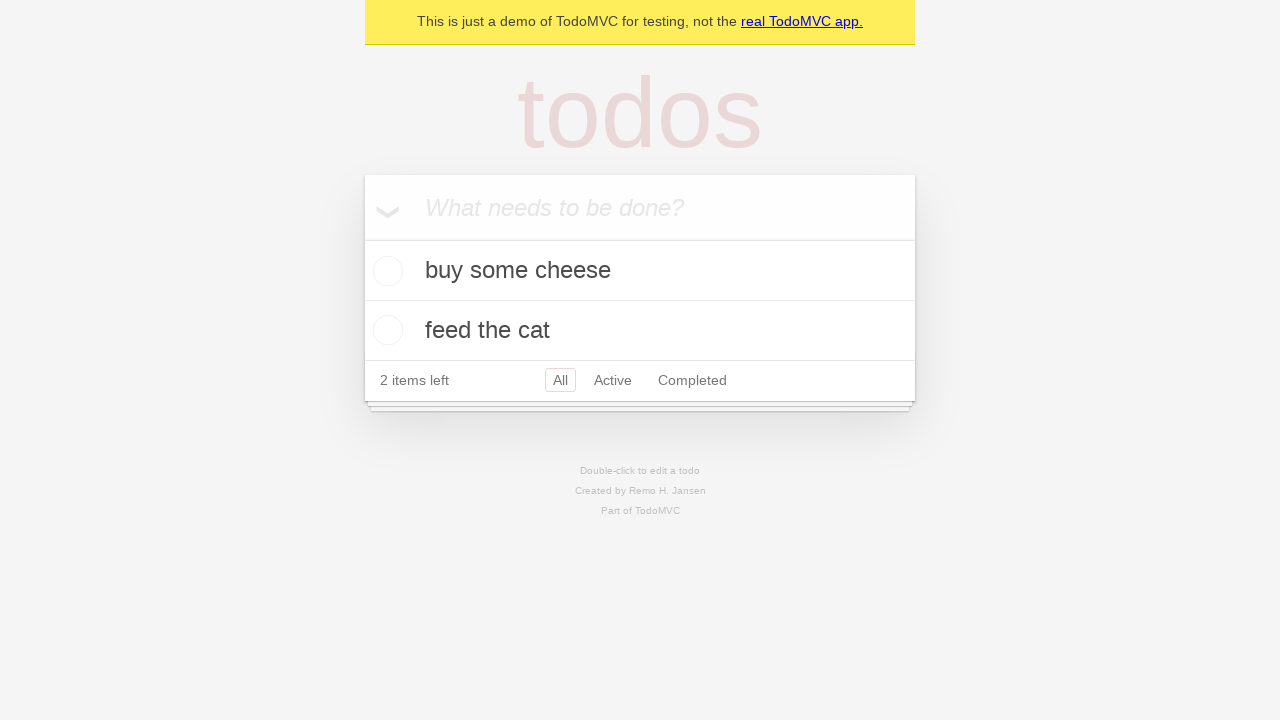

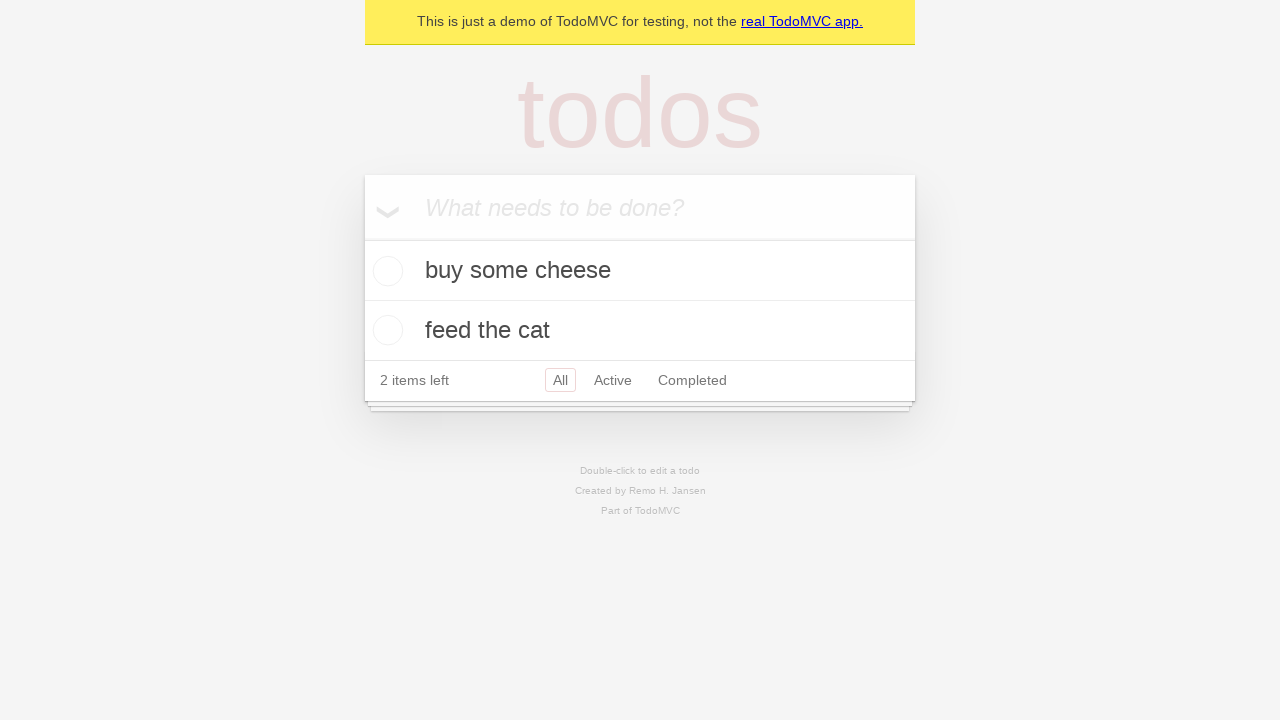